Tests status bar count after deleting an item

Starting URL: https://todomvc.com/examples/react/dist/

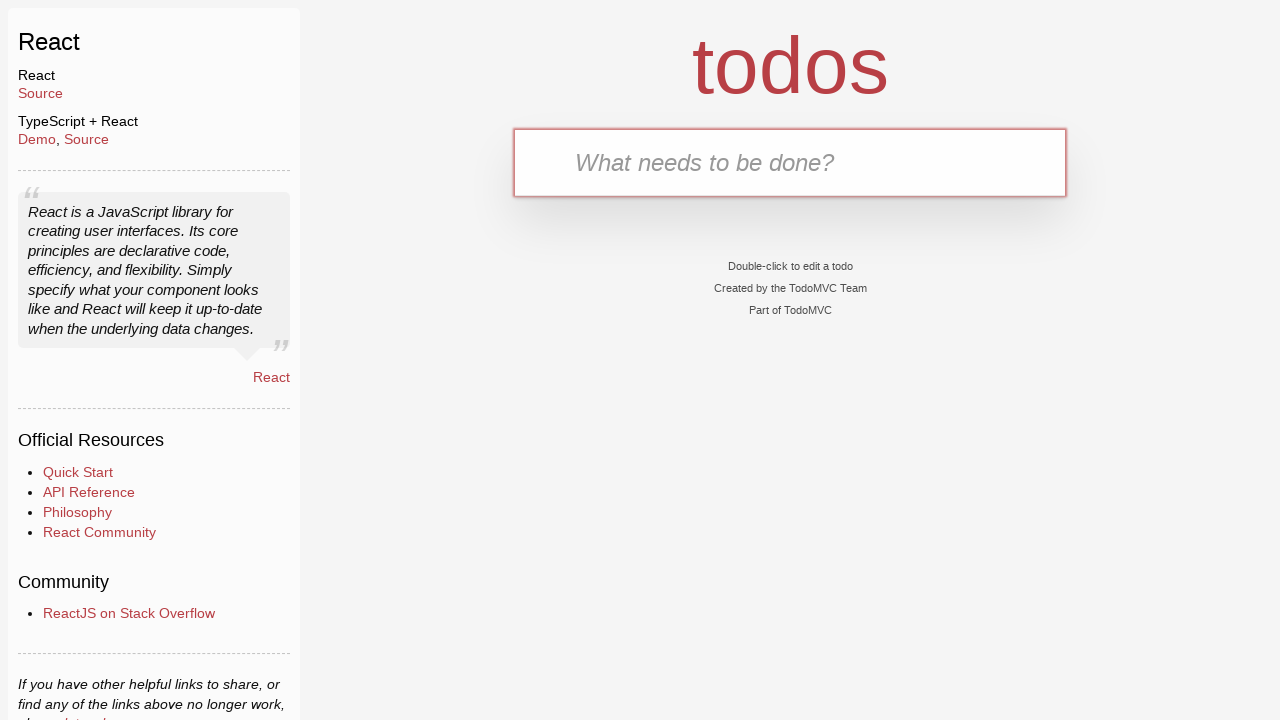

Filled new todo input with 'Buy Sweets' on .new-todo
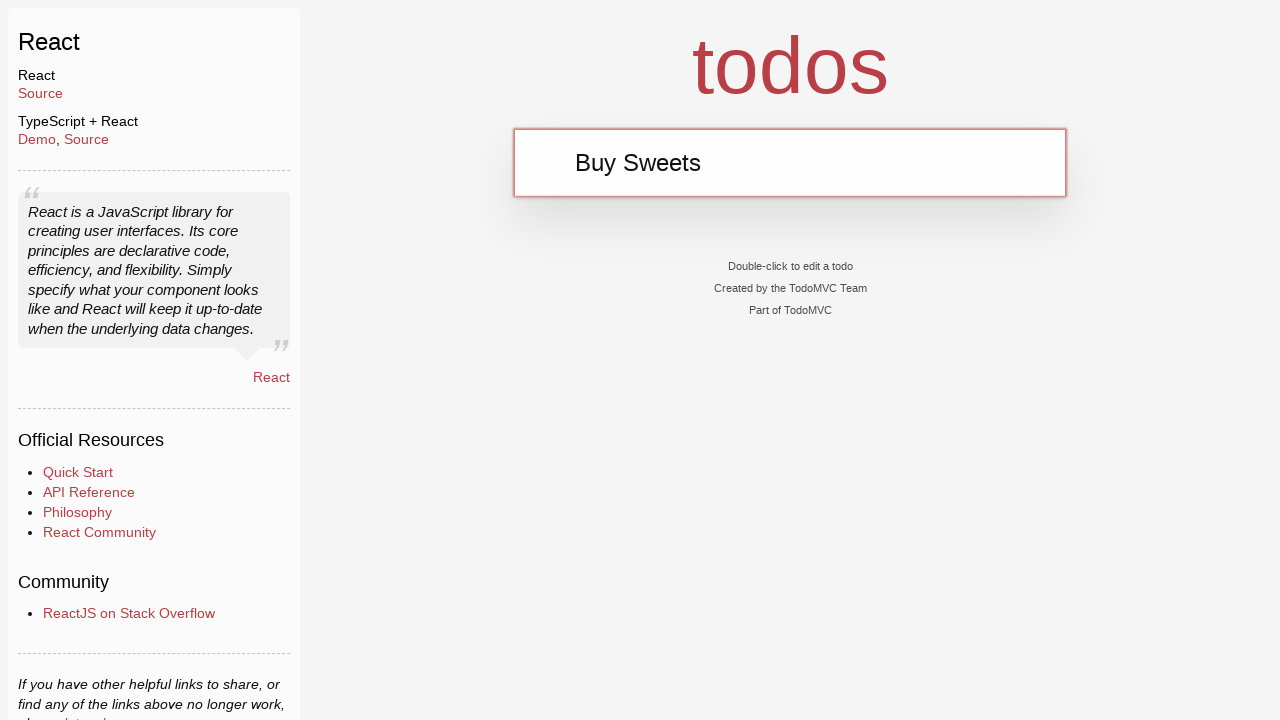

Pressed Enter to add 'Buy Sweets' to the todo list on .new-todo
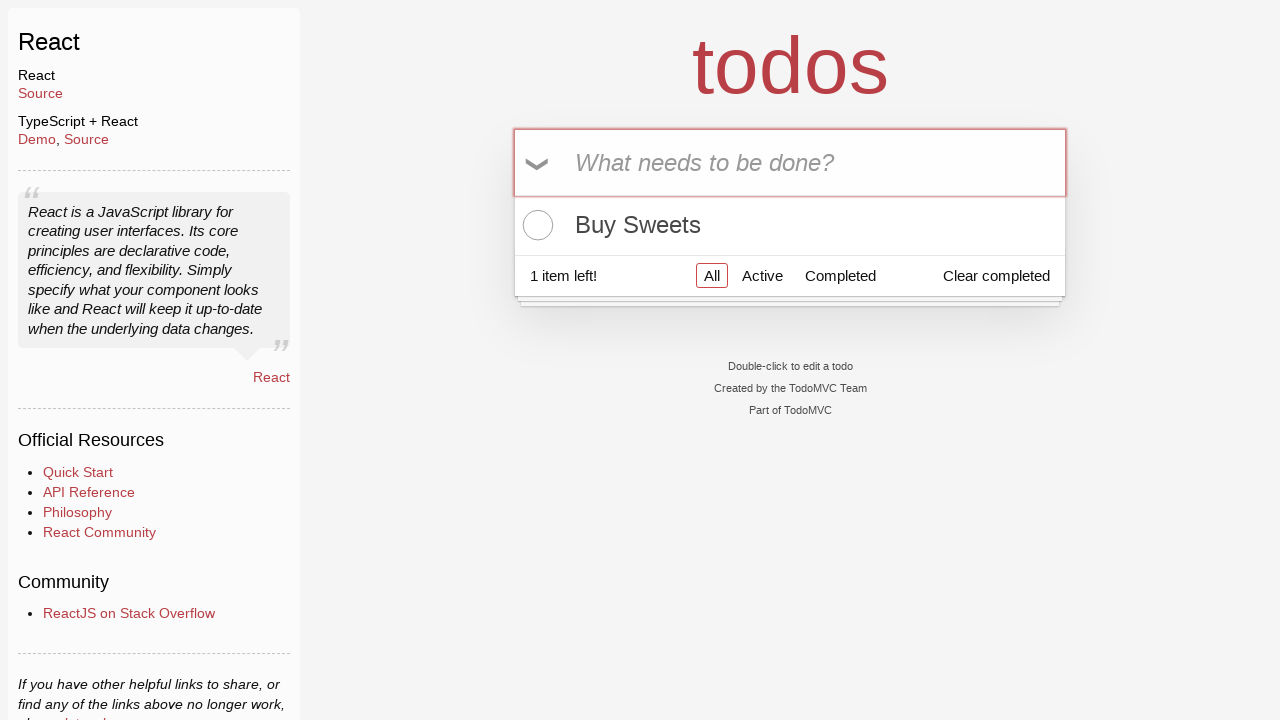

Filled new todo input with 'Walk the dog' on .new-todo
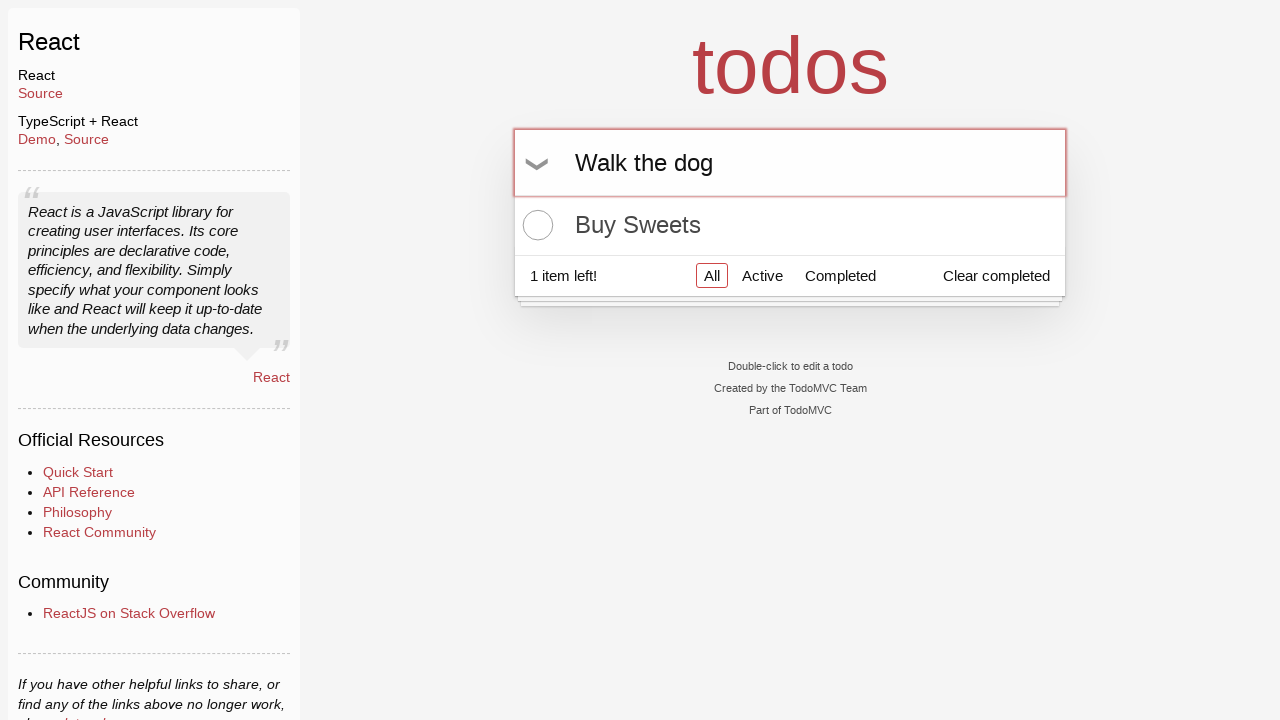

Pressed Enter to add 'Walk the dog' to the todo list on .new-todo
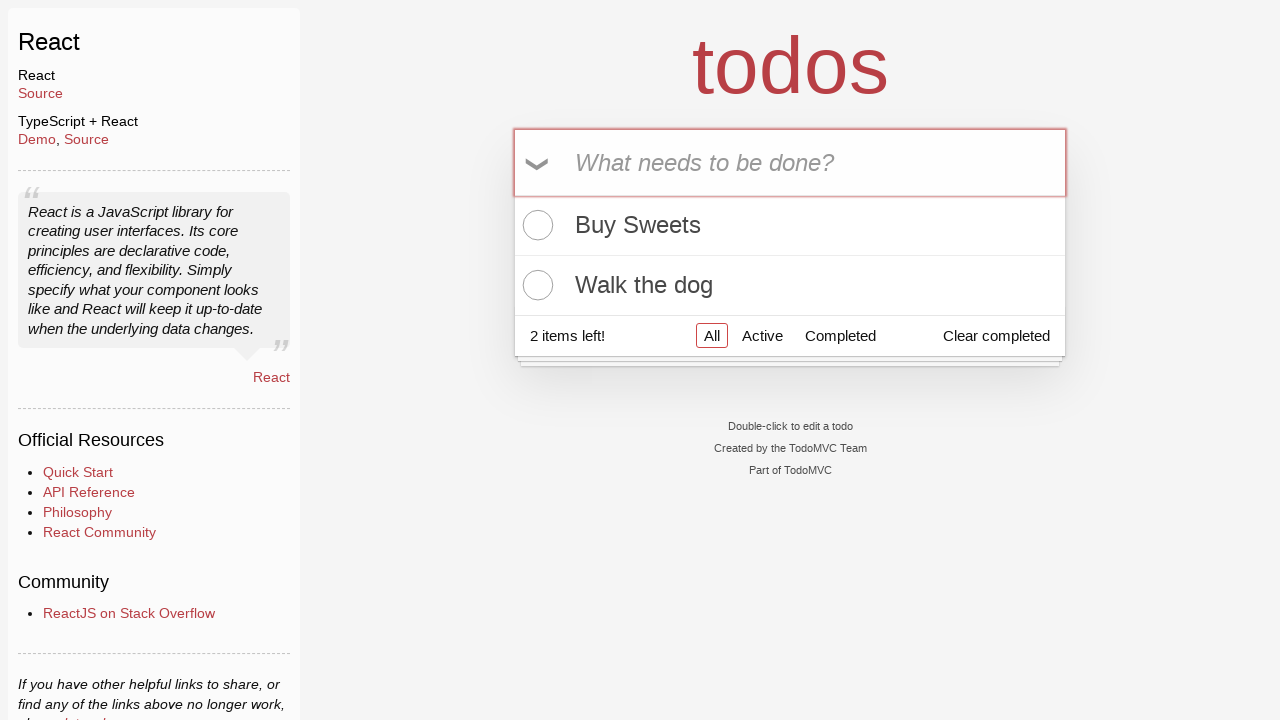

Filled new todo input with 'Read a book' on .new-todo
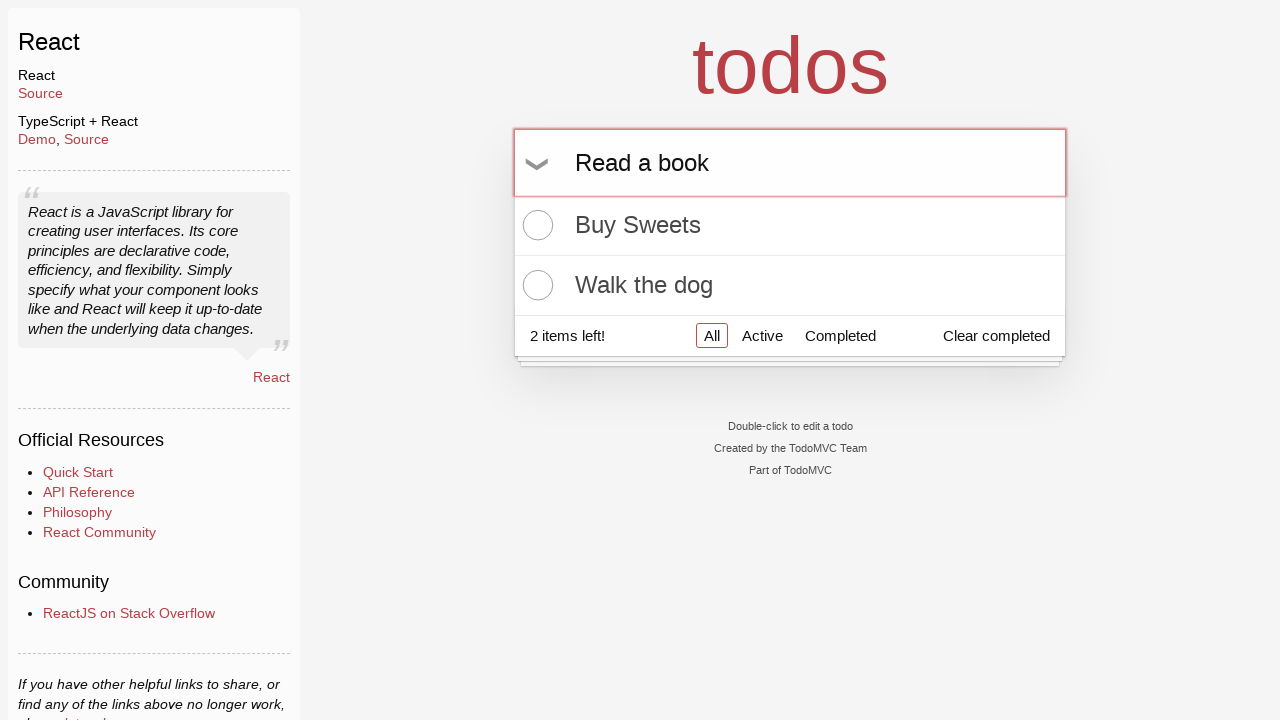

Pressed Enter to add 'Read a book' to the todo list on .new-todo
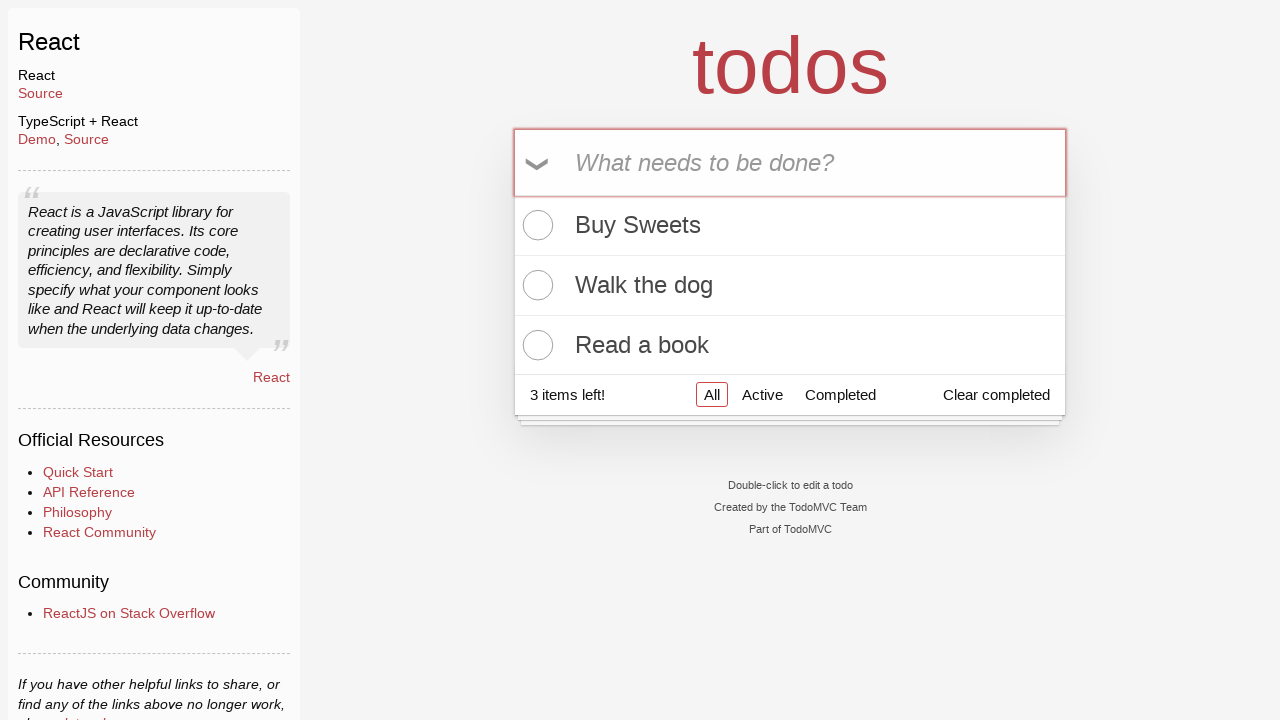

Hovered over first todo item to reveal delete button at (790, 226) on .todo-list li:first-child
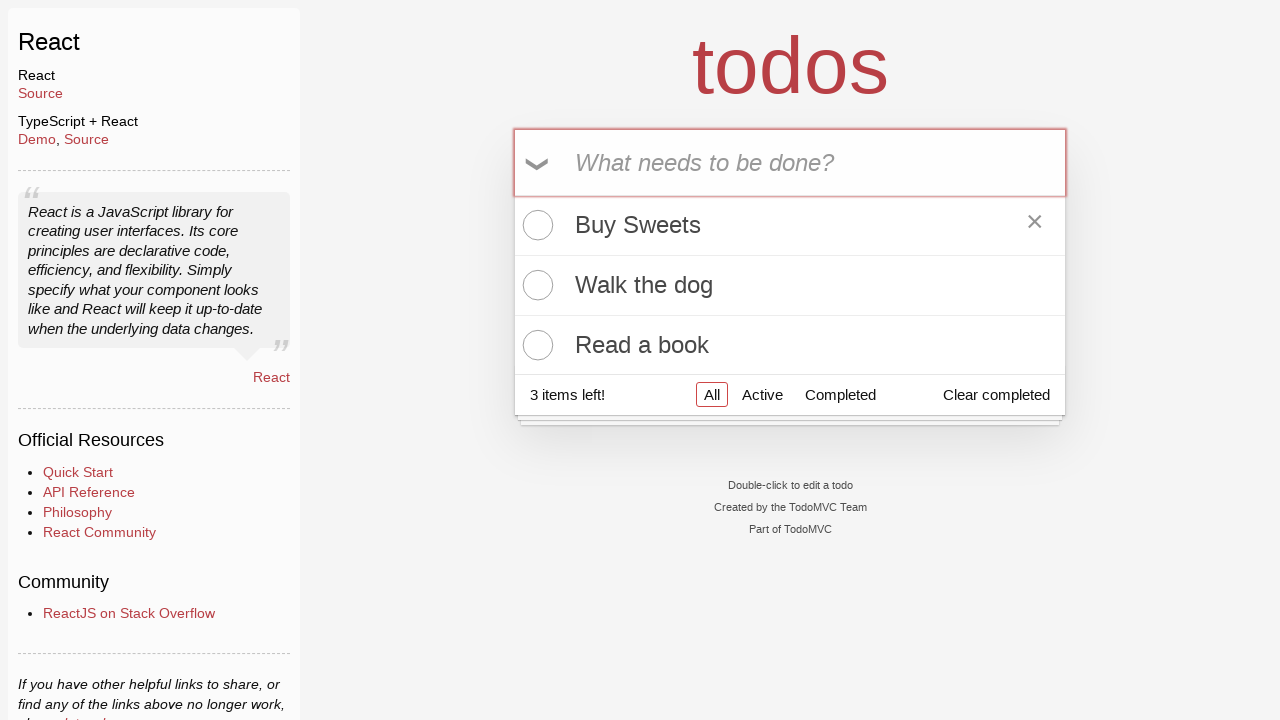

Clicked delete button on first todo item at (1035, 225) on .todo-list li:first-child .destroy
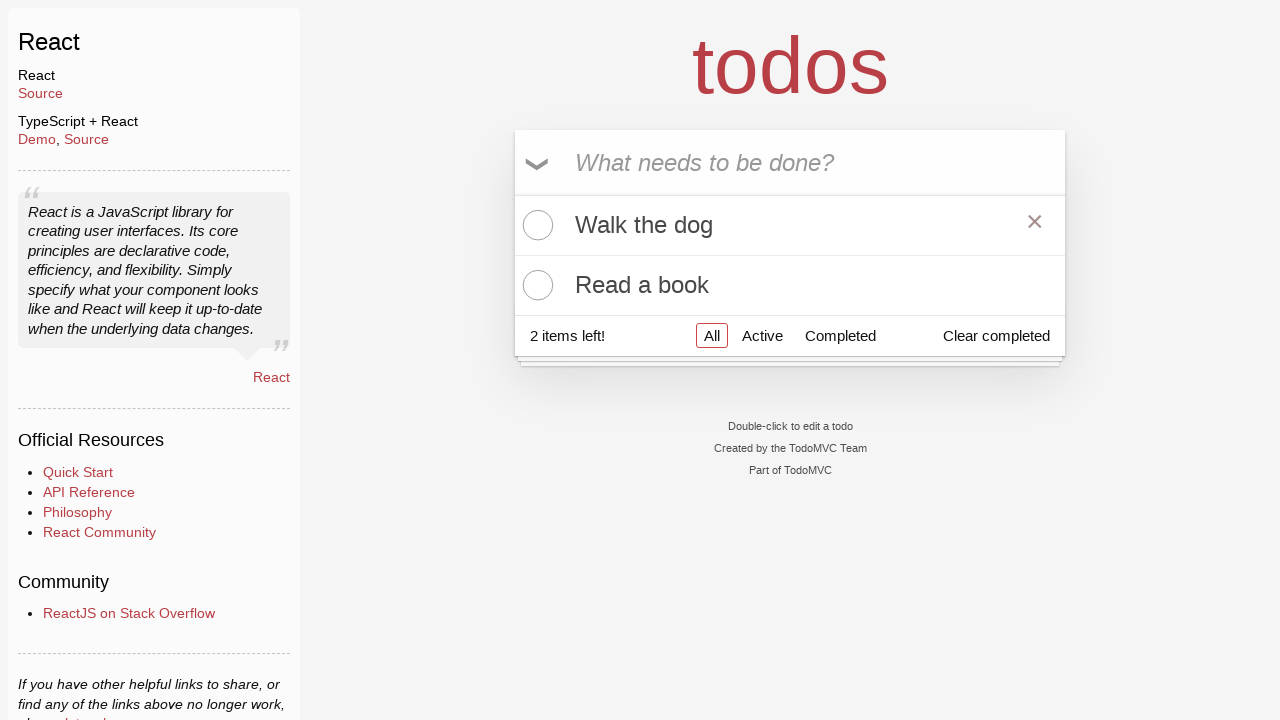

Status bar with todo count loaded after deletion
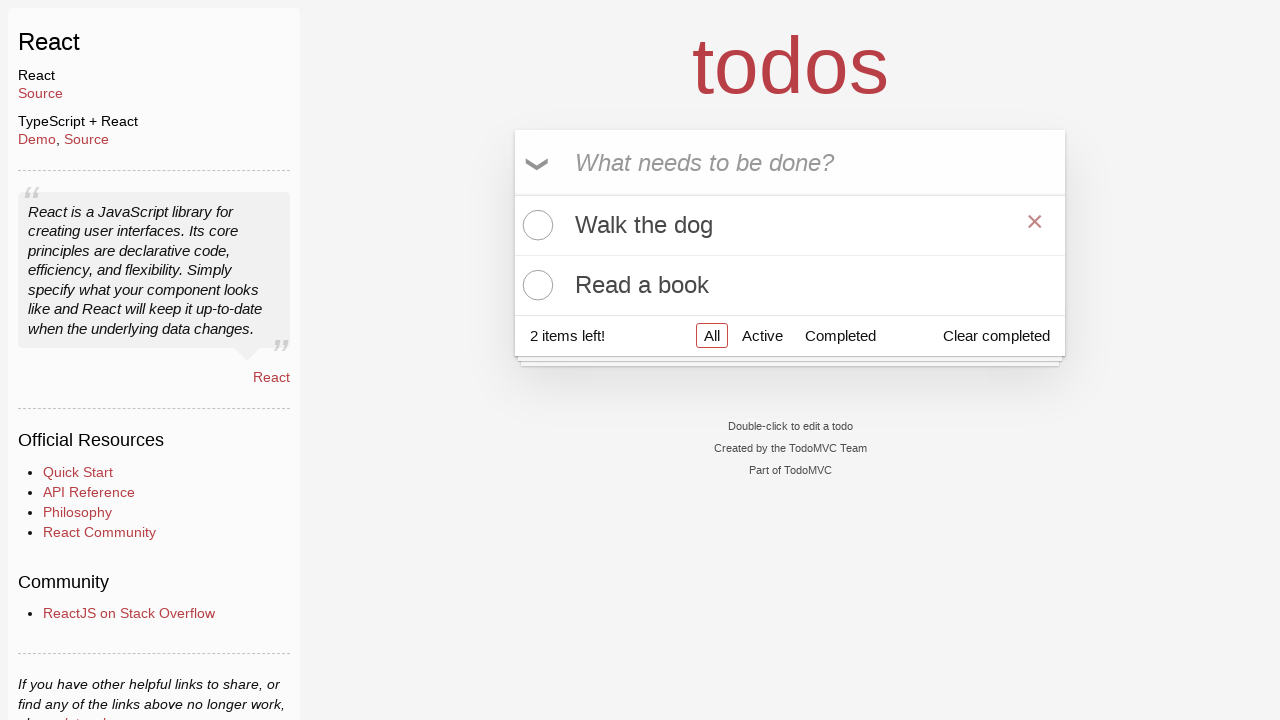

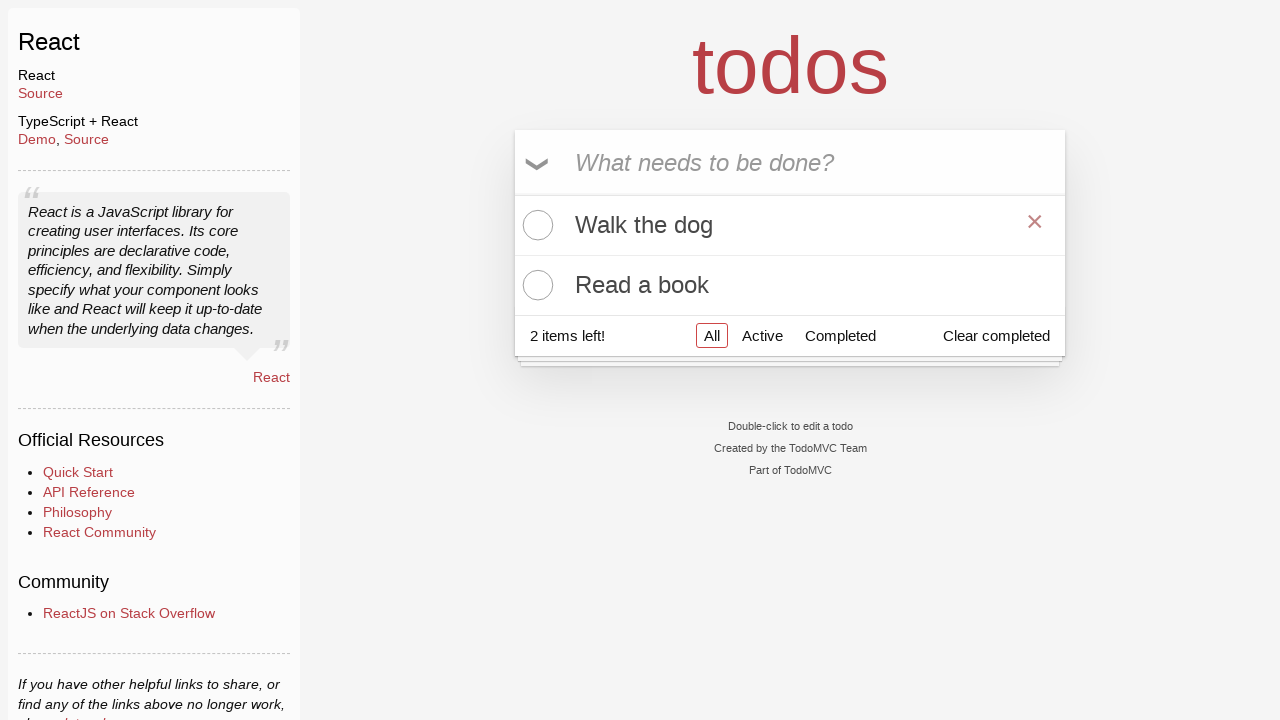